Tests Google Translate by entering words into the translation input field and waiting for translation results

Starting URL: https://translate.google.com/

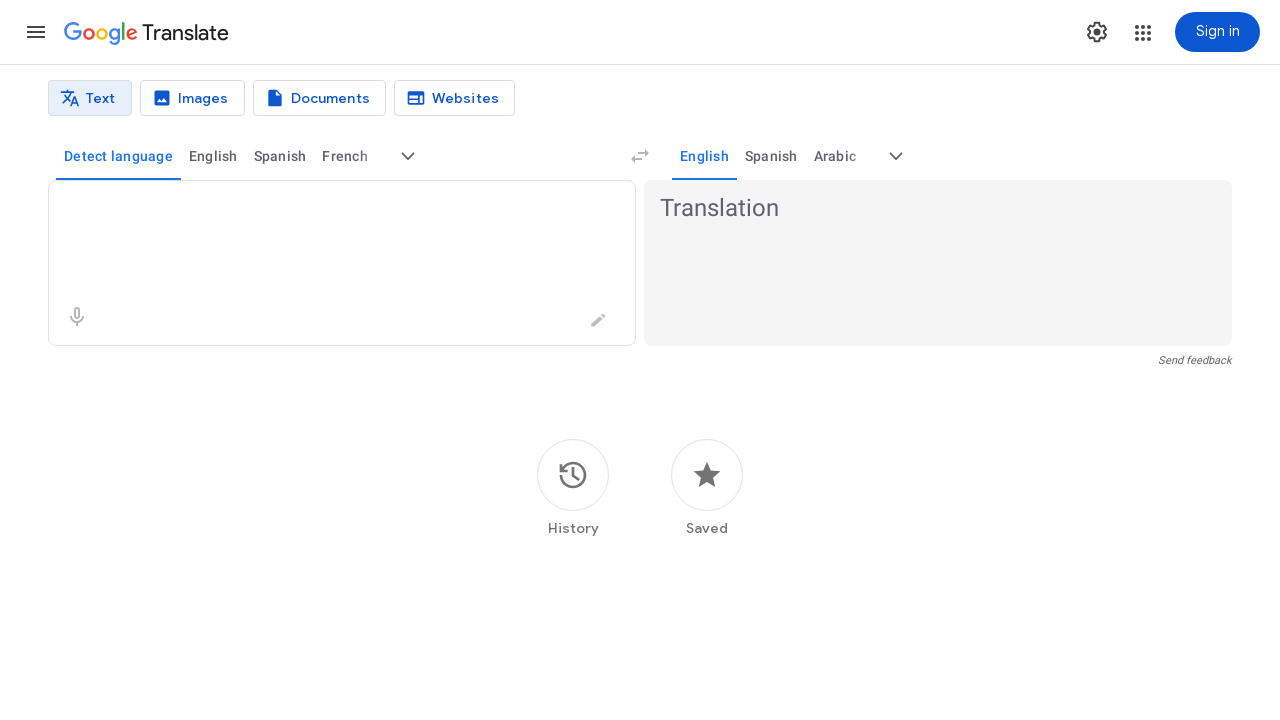

Source text input field is ready
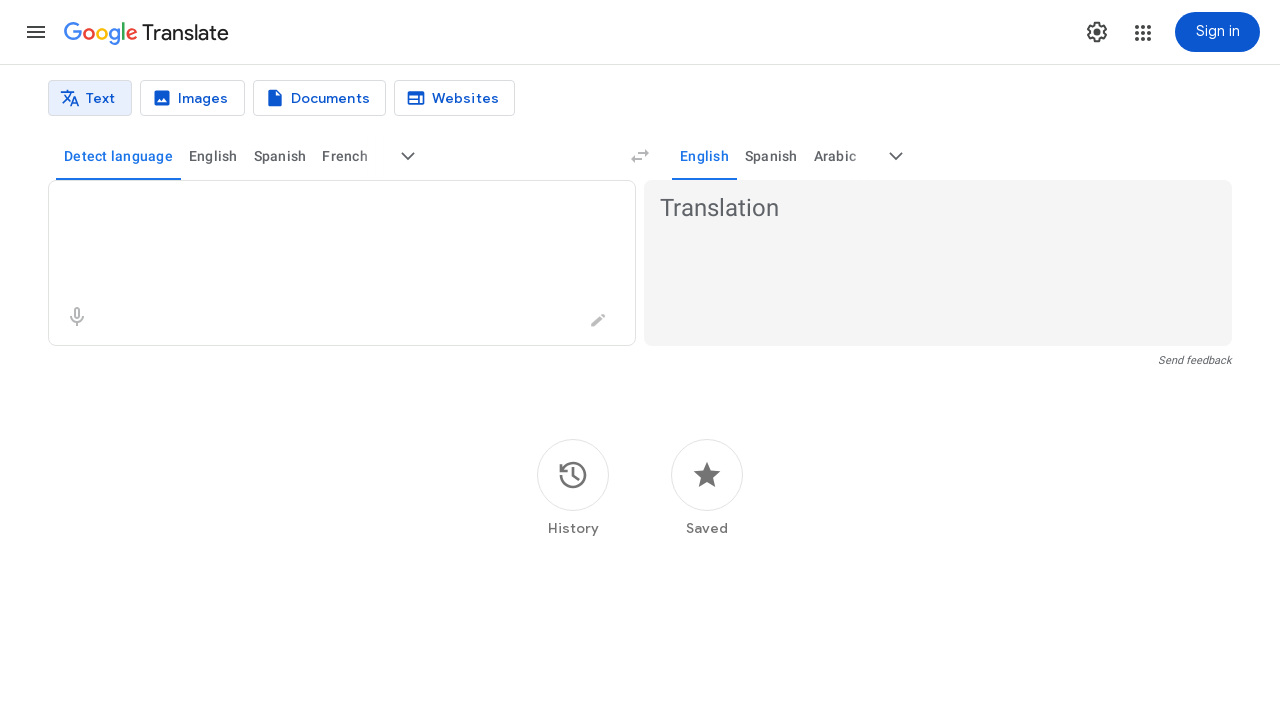

Entered 'hello' into translation input field on textarea[aria-label='Source text']
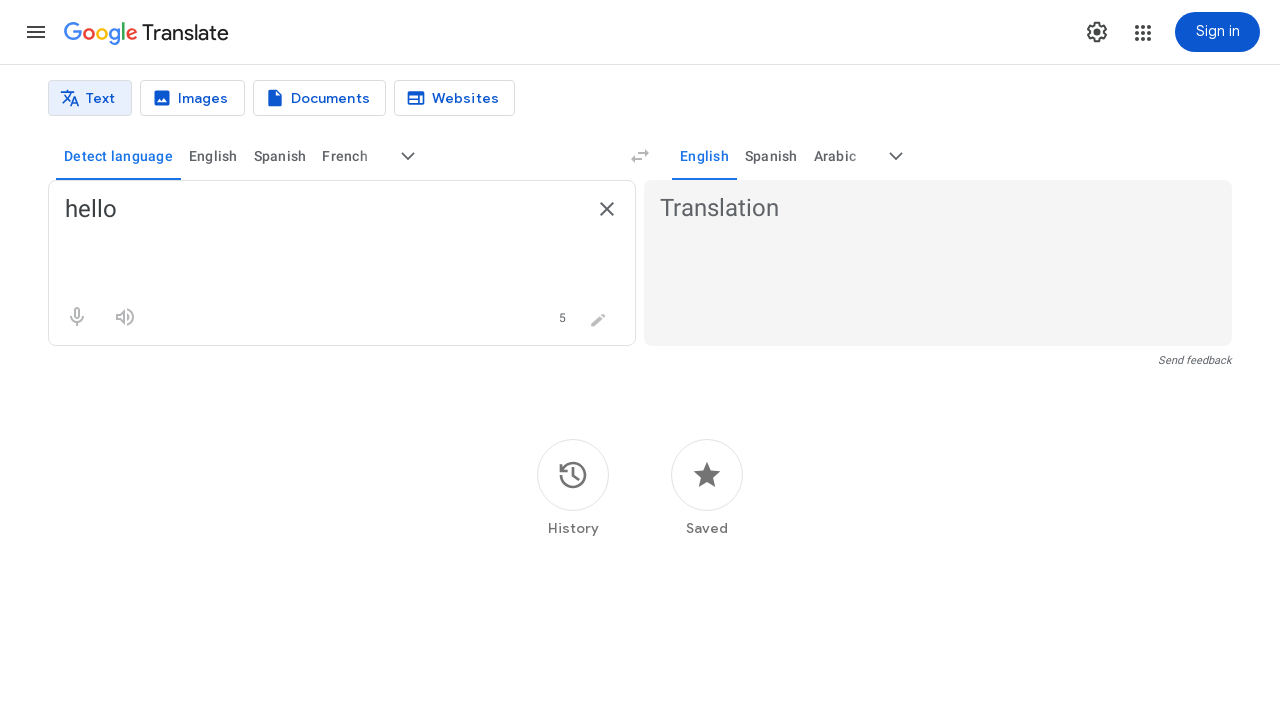

Waited for translation results of 'hello'
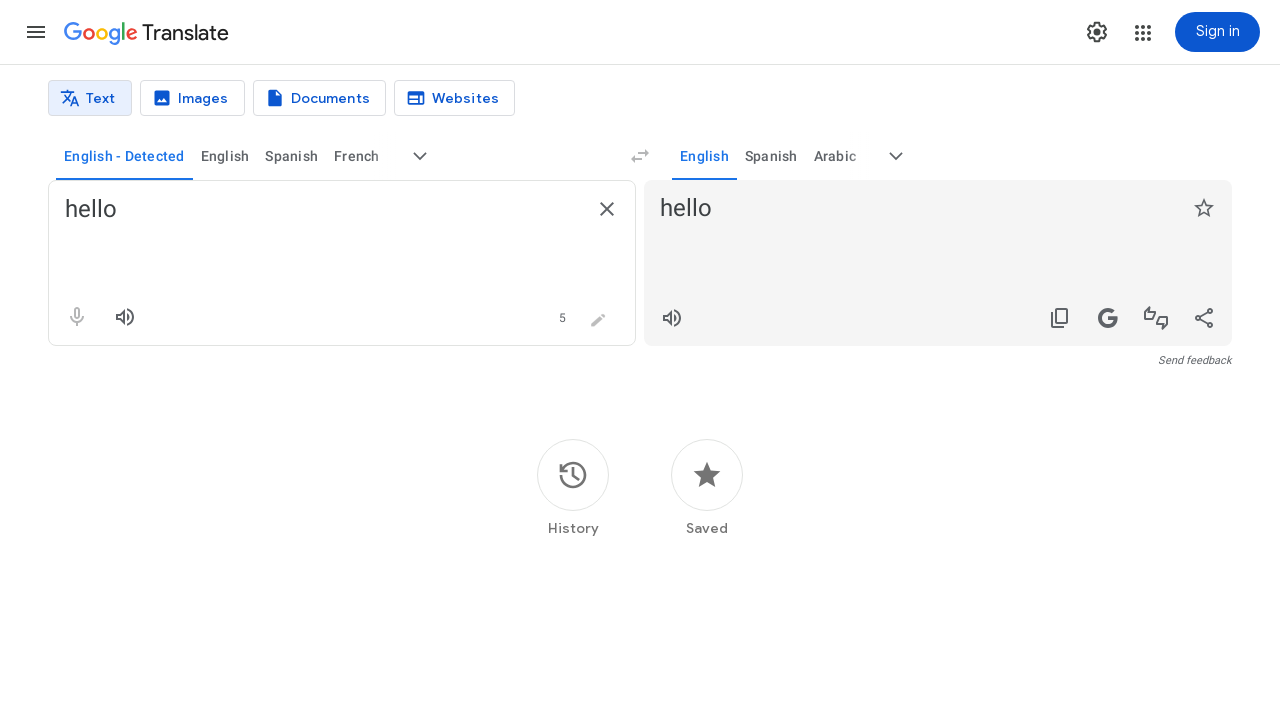

Navigated to Google Translate to translate 'world'
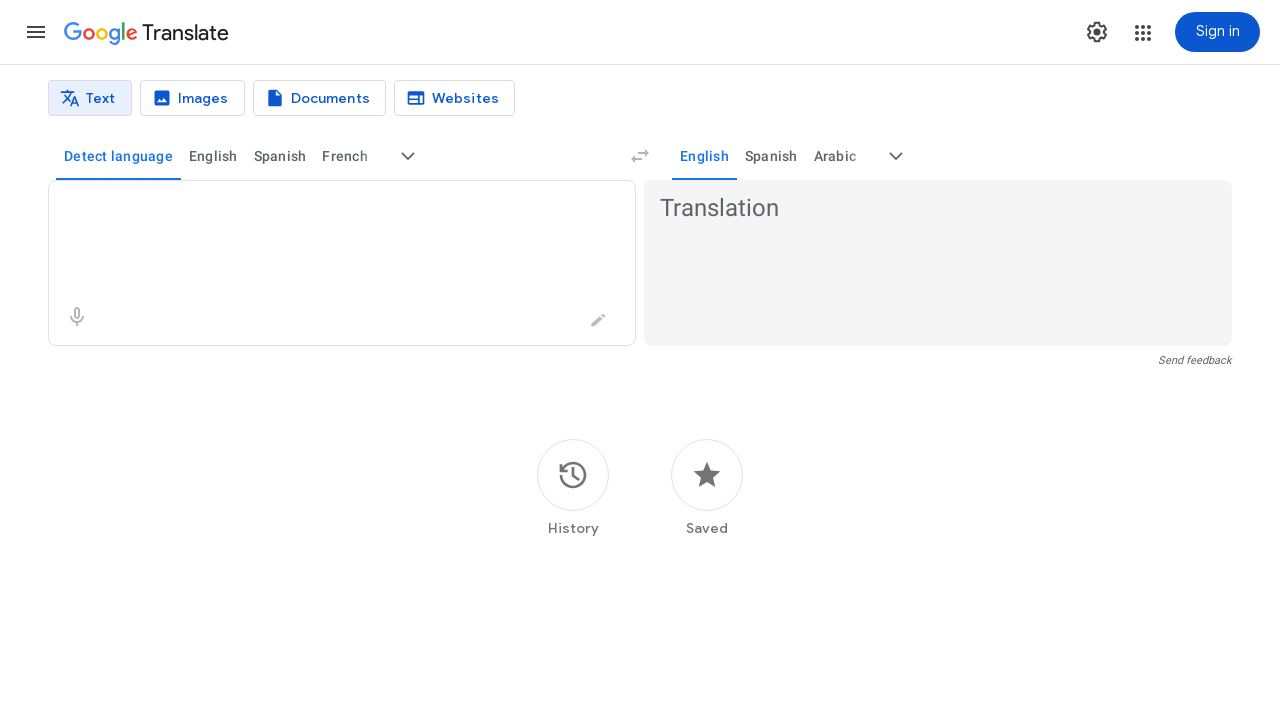

Source text input field is ready
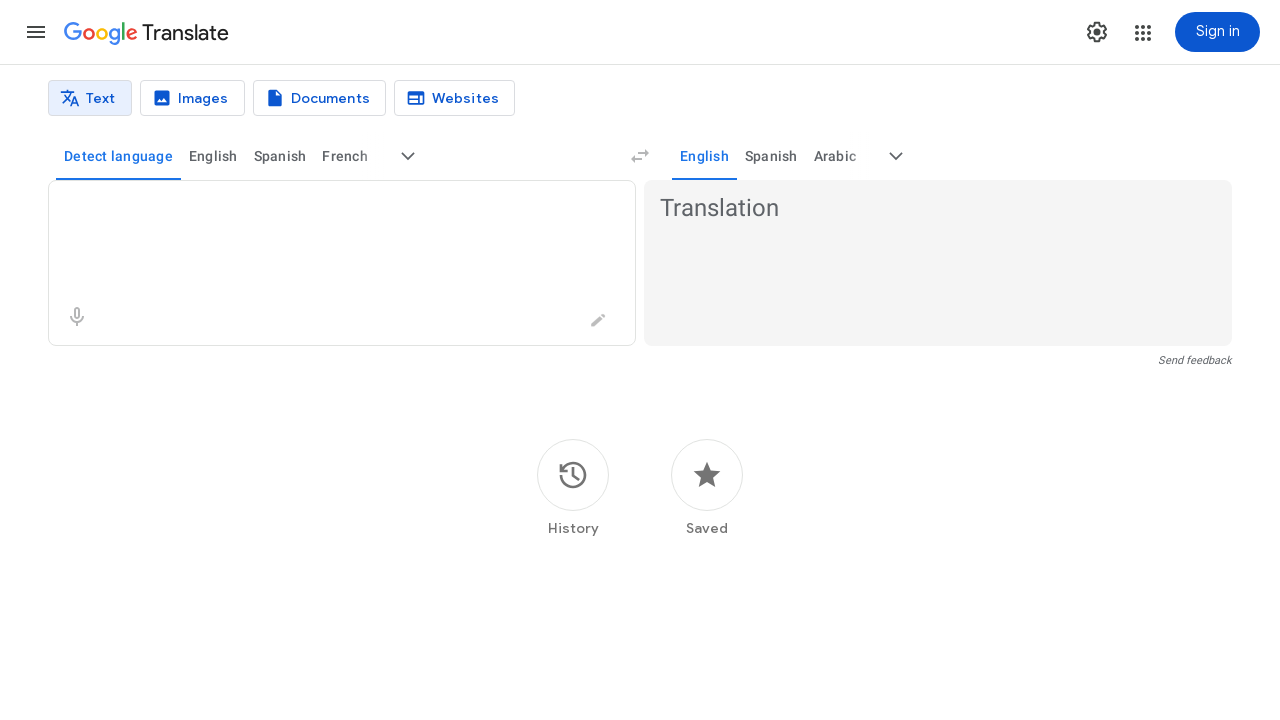

Entered 'world' into translation input field on textarea[aria-label='Source text']
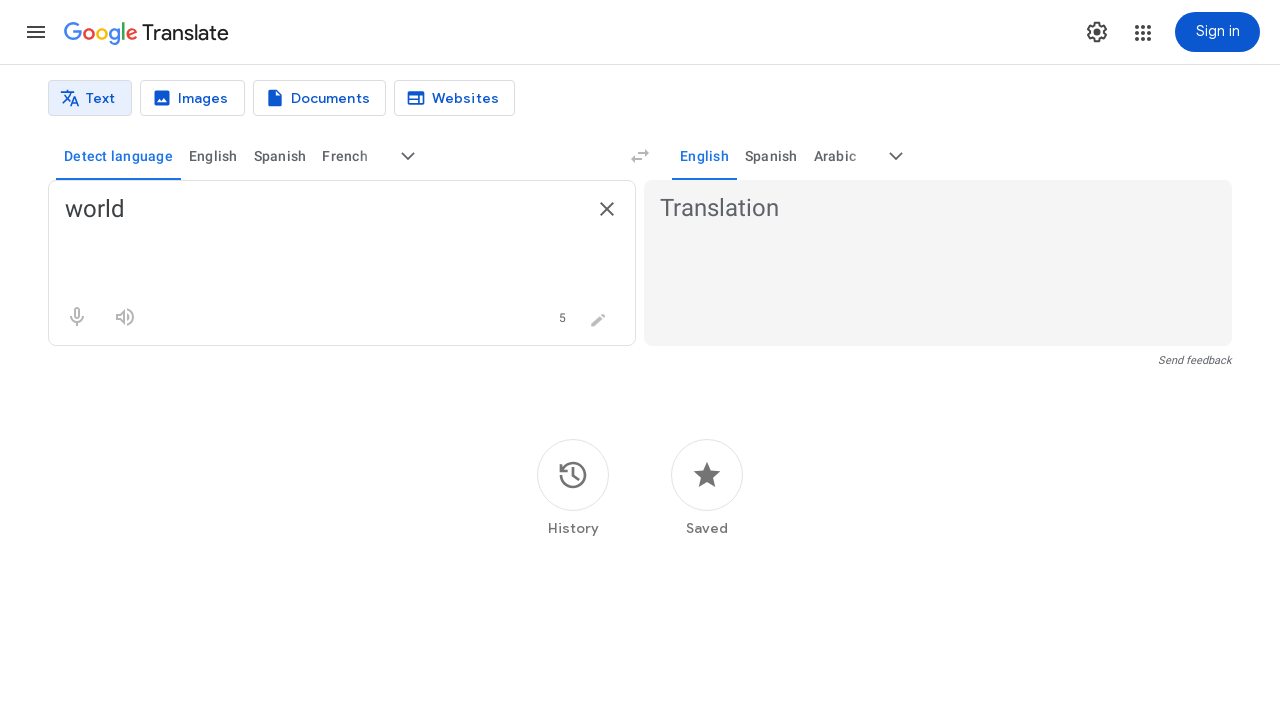

Waited for translation results of 'world'
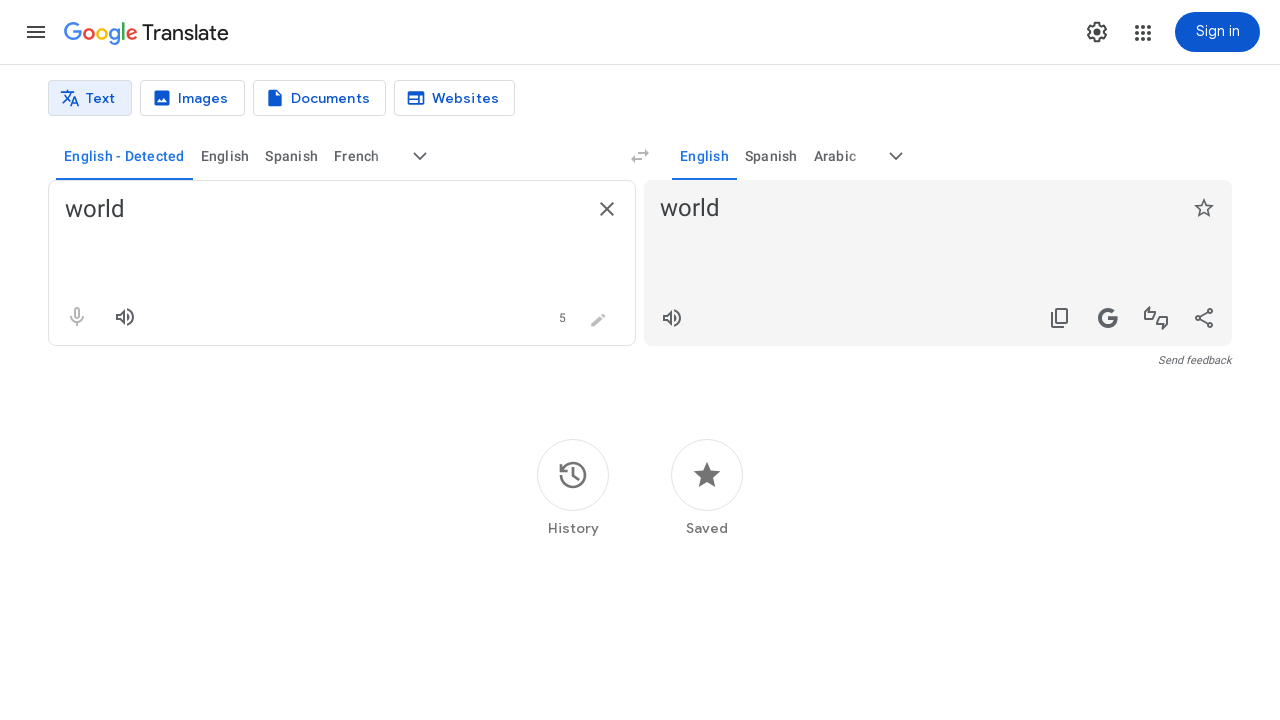

Navigated to Google Translate to translate 'automation'
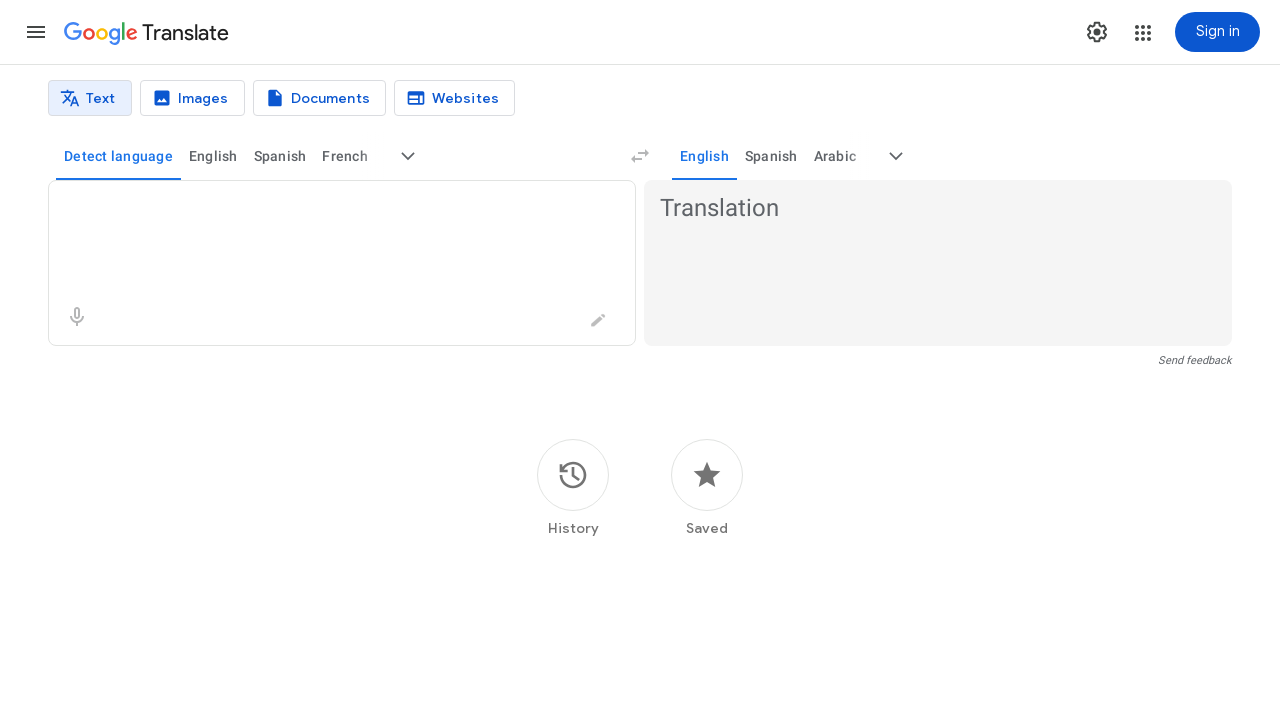

Source text input field is ready
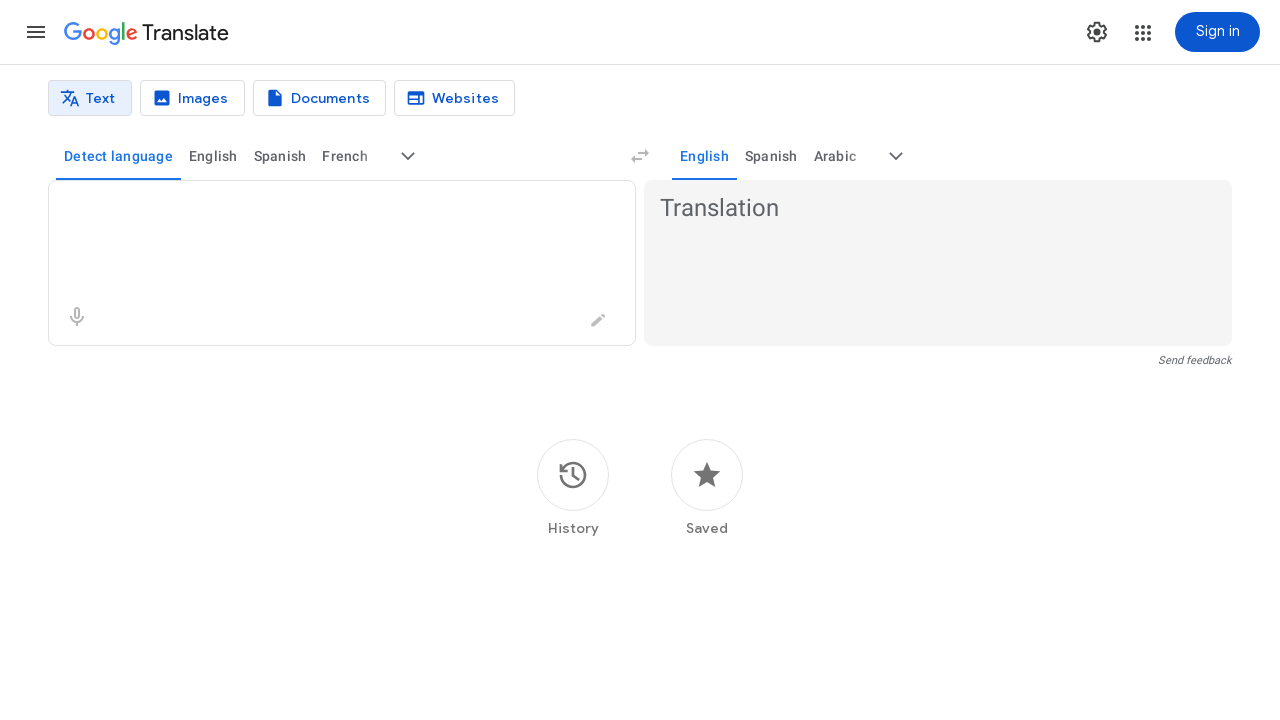

Entered 'automation' into translation input field on textarea[aria-label='Source text']
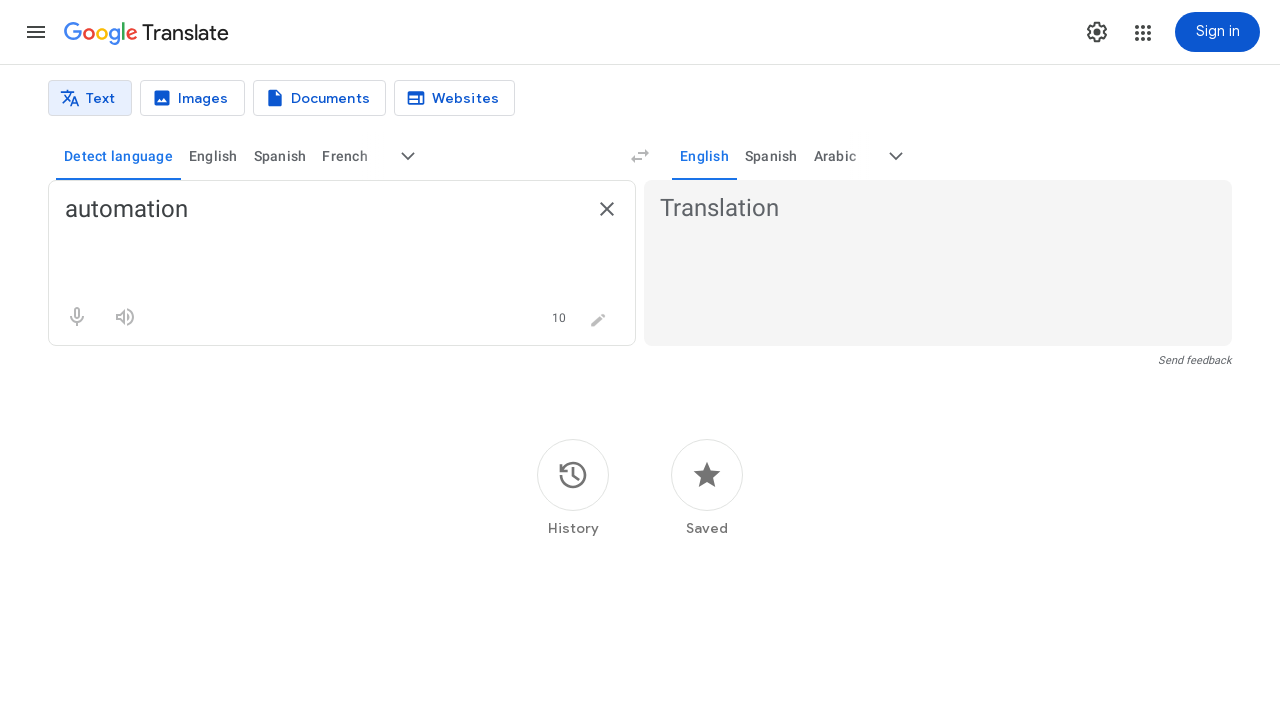

Waited for translation results of 'automation'
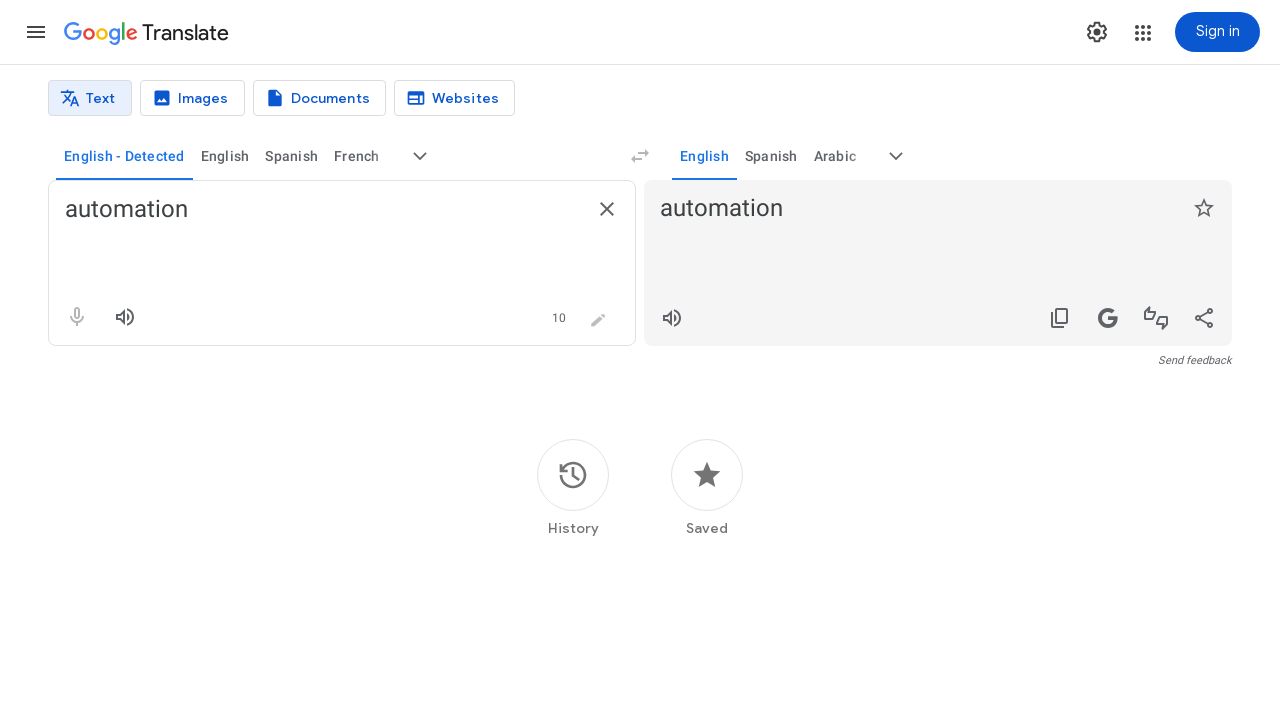

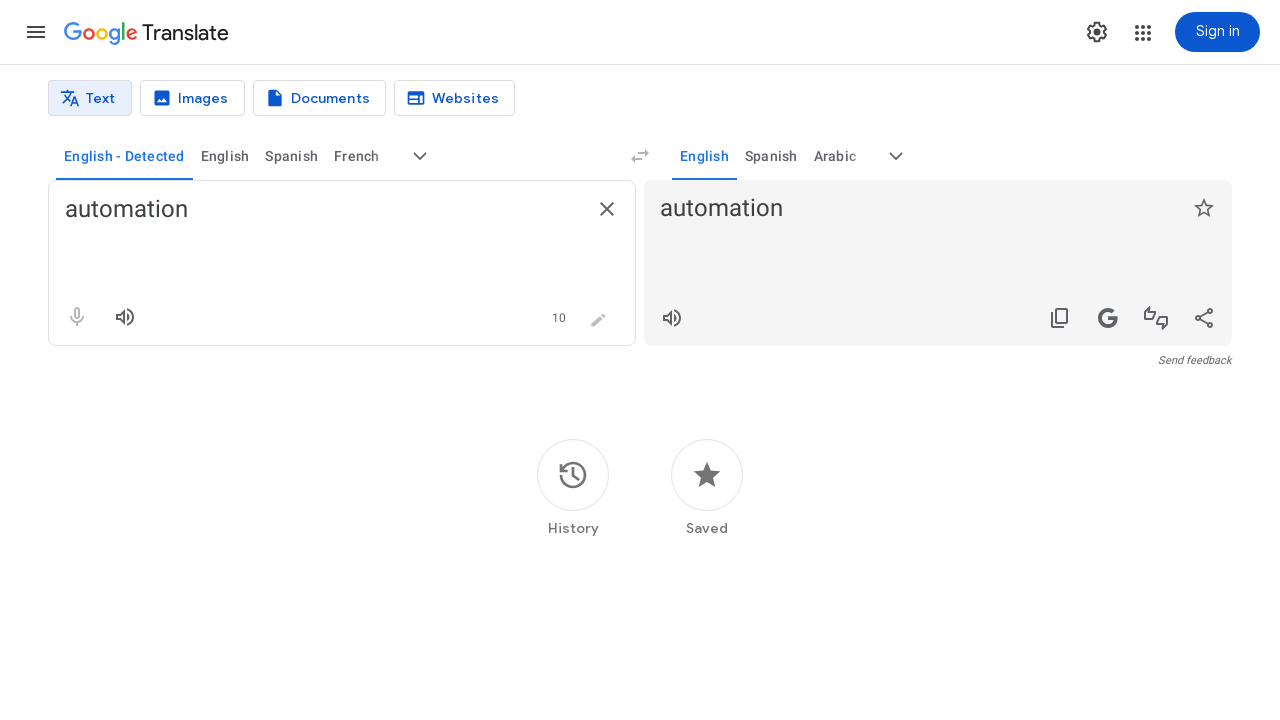